Tests tooltip on button by hovering and verifying tooltip appears.

Starting URL: https://demoqa.com/tool-tips

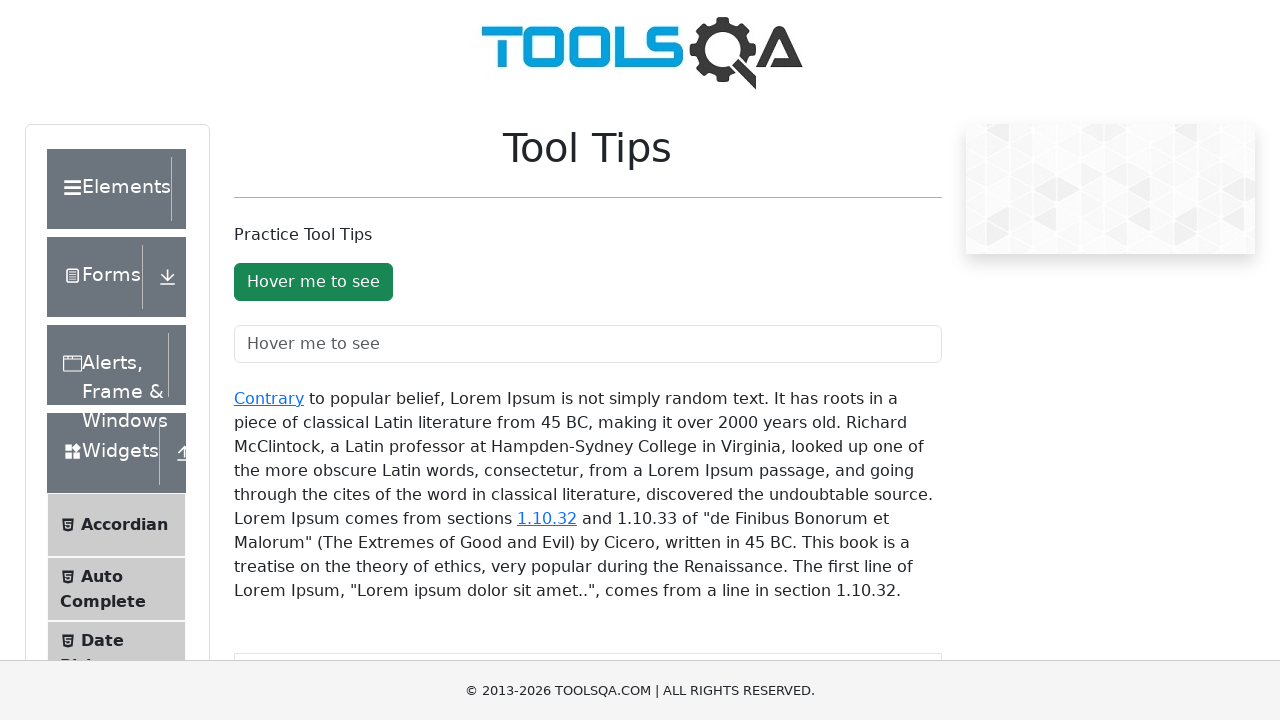

Navigated to tooltips demo page
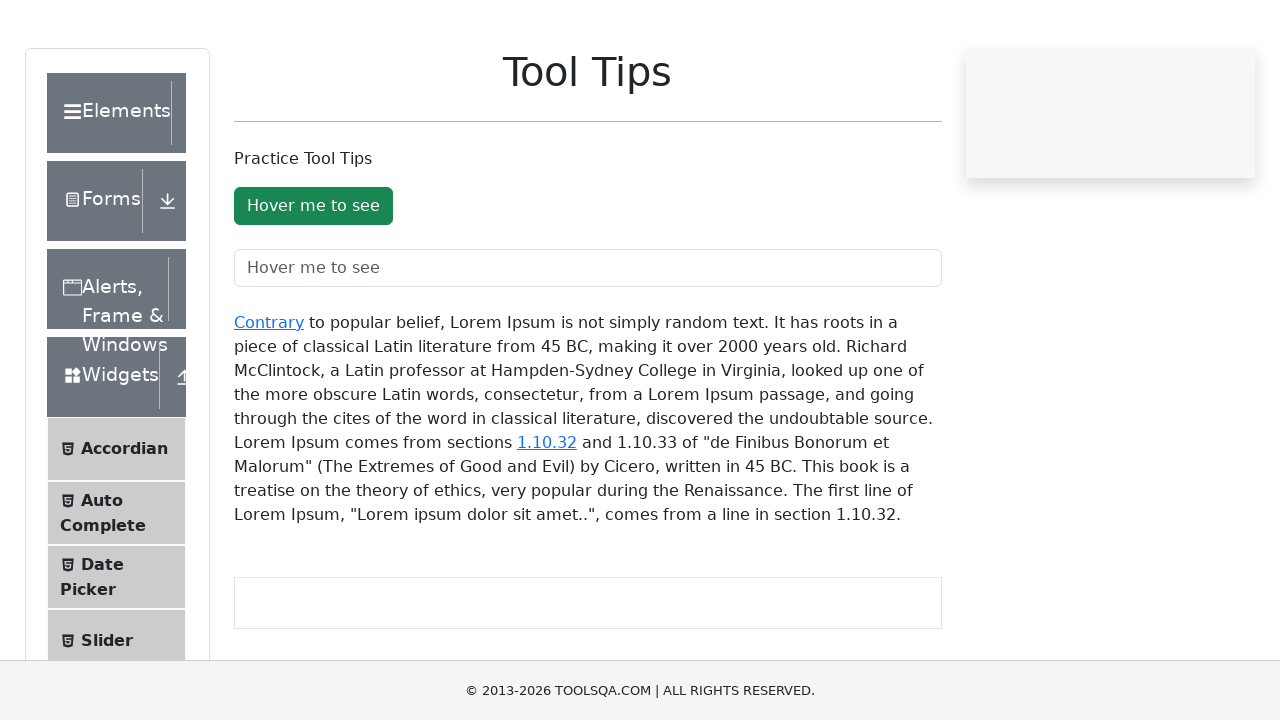

Hovered over the button element at (313, 282) on #toolTipButton
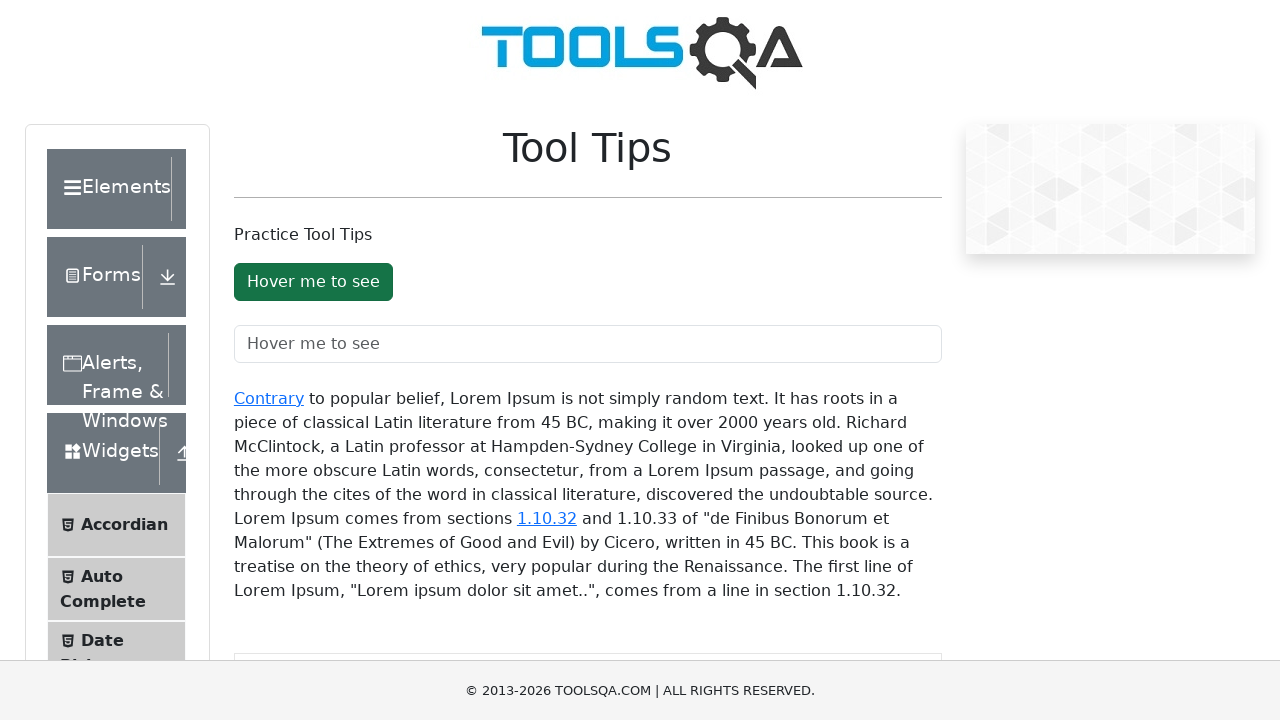

Tooltip appeared with text 'You hovered over the Button'
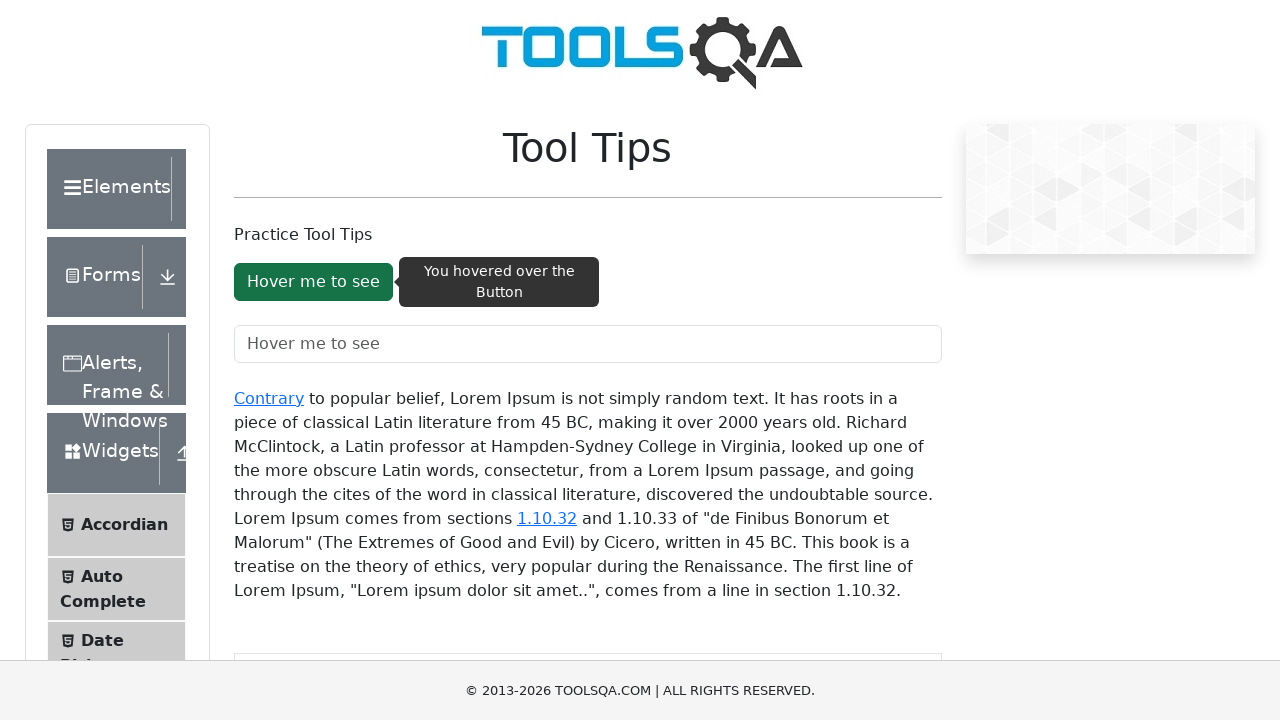

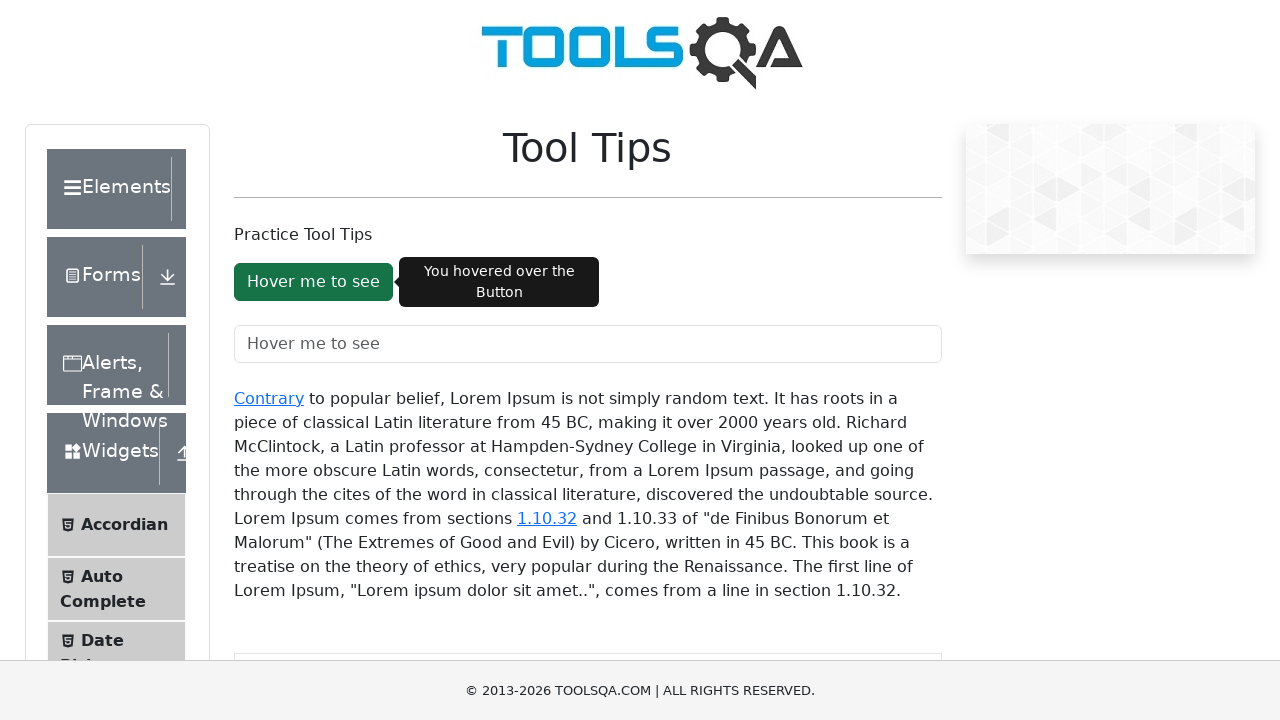